Navigates to the inputs page, interacts with a navigation link by typing "Home" and pressing Enter, then verifies the page title changes to "Practice"

Starting URL: https://practice.cydeo.com/inputs

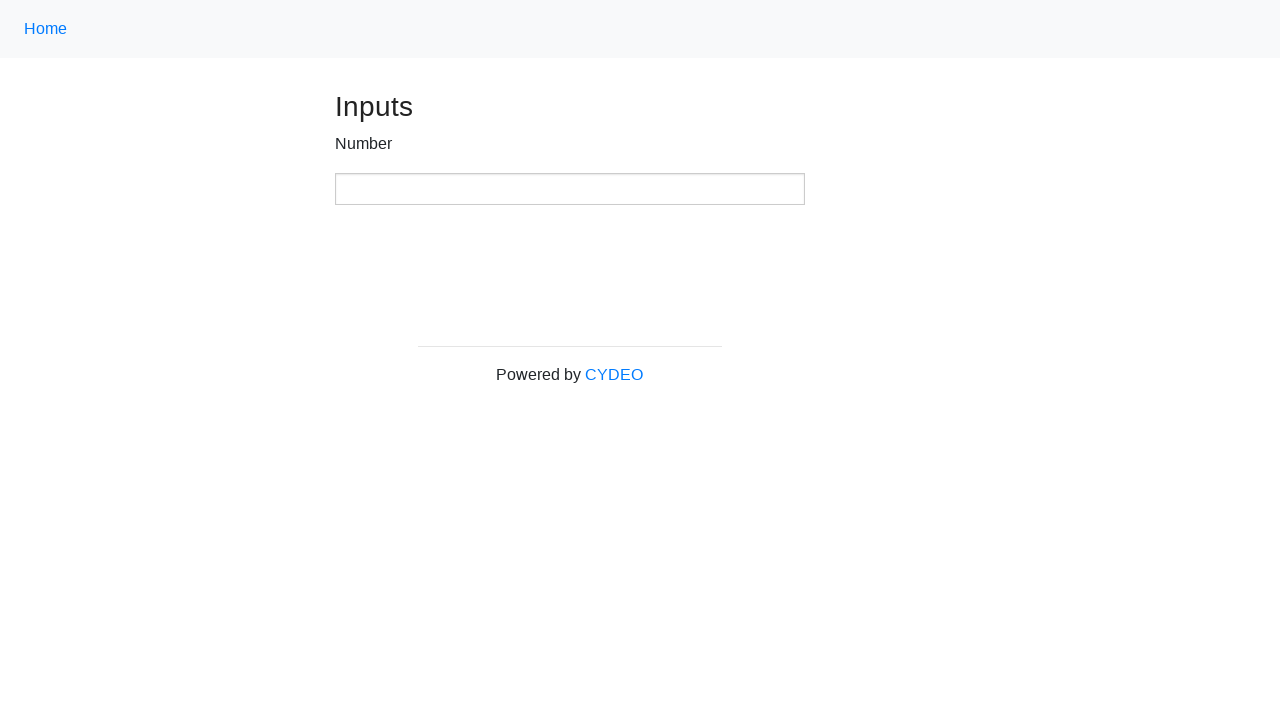

Typed 'Home' into the navigation link field on .nav-link >> nth=0
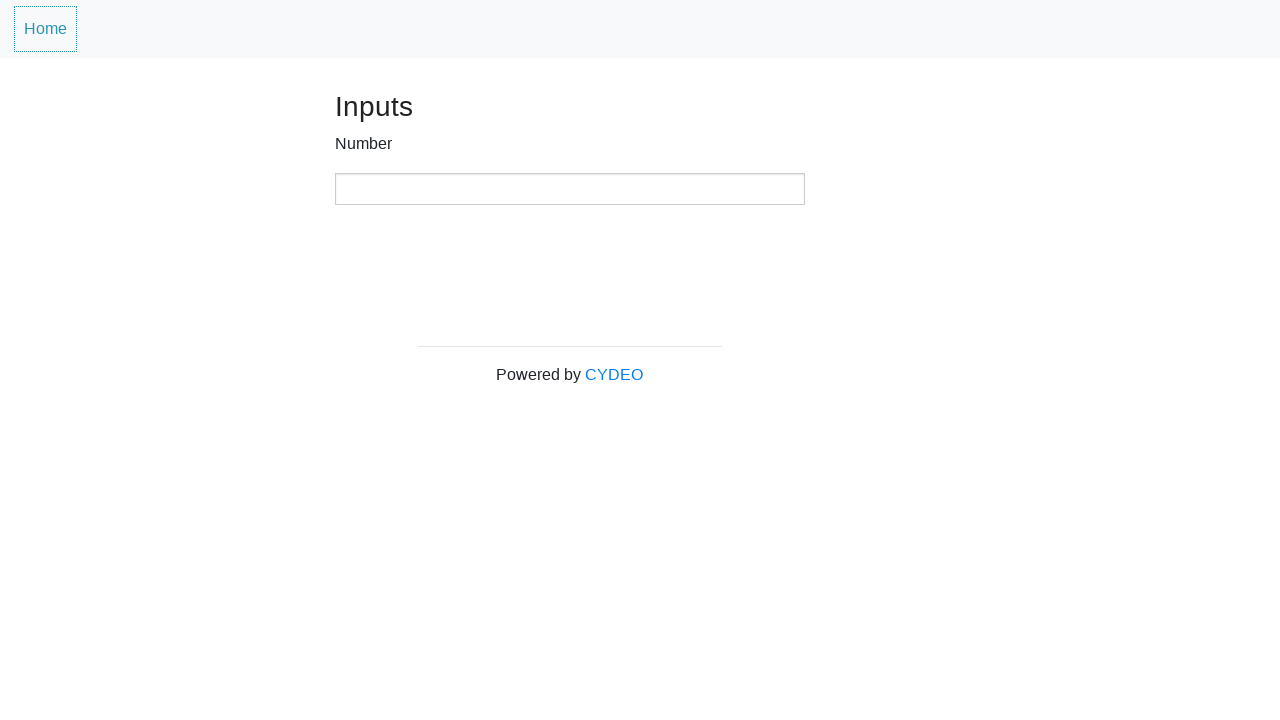

Pressed Enter to submit the navigation input
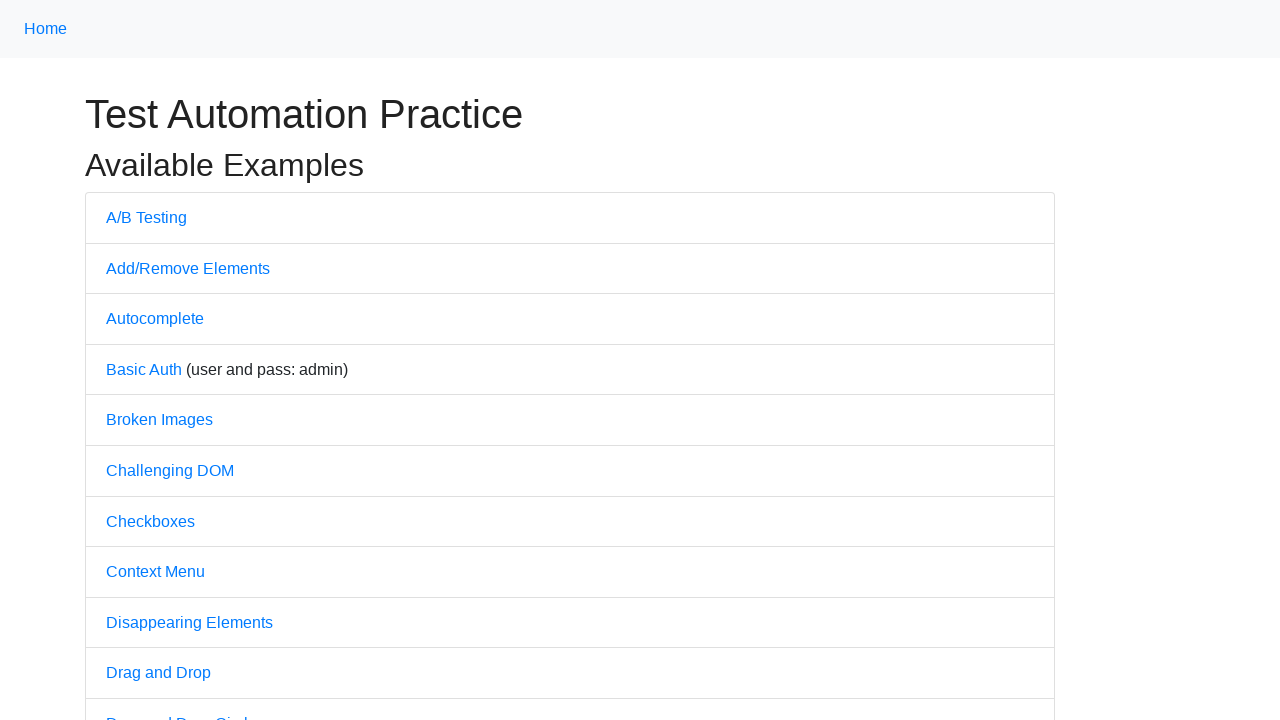

Waited for page to load with domcontentloaded state
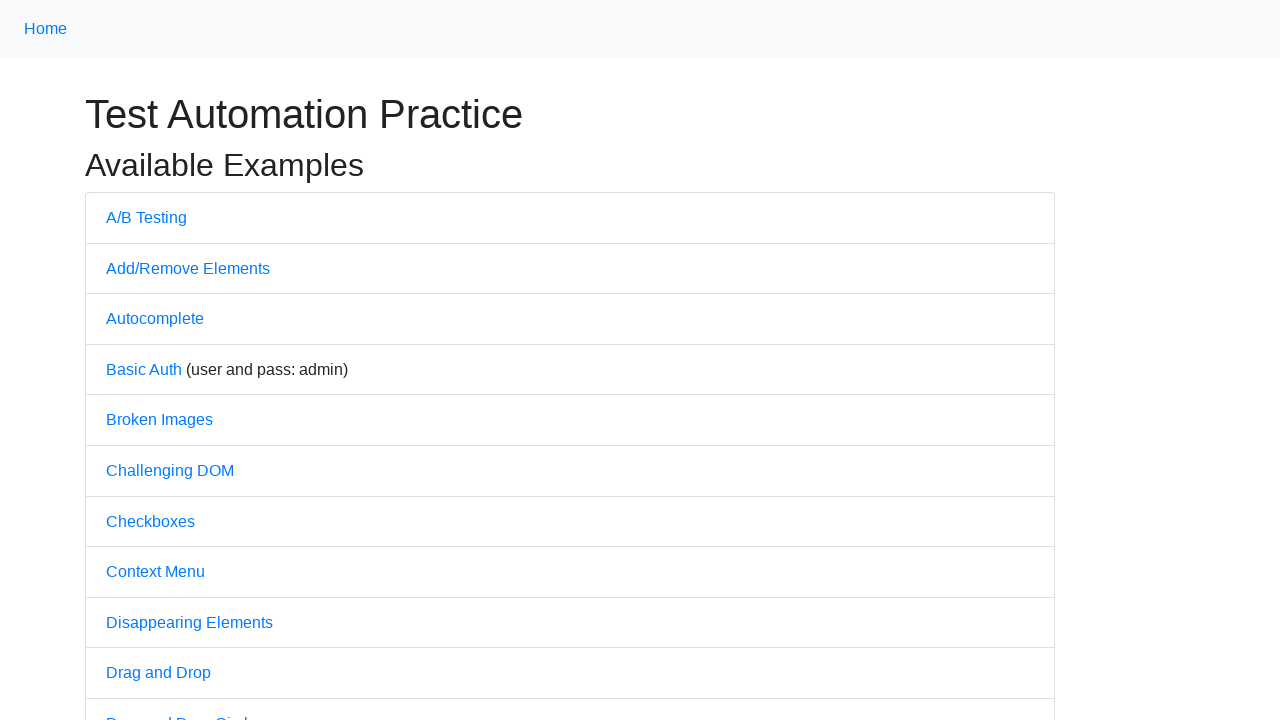

Verified that page title contains 'Practice'
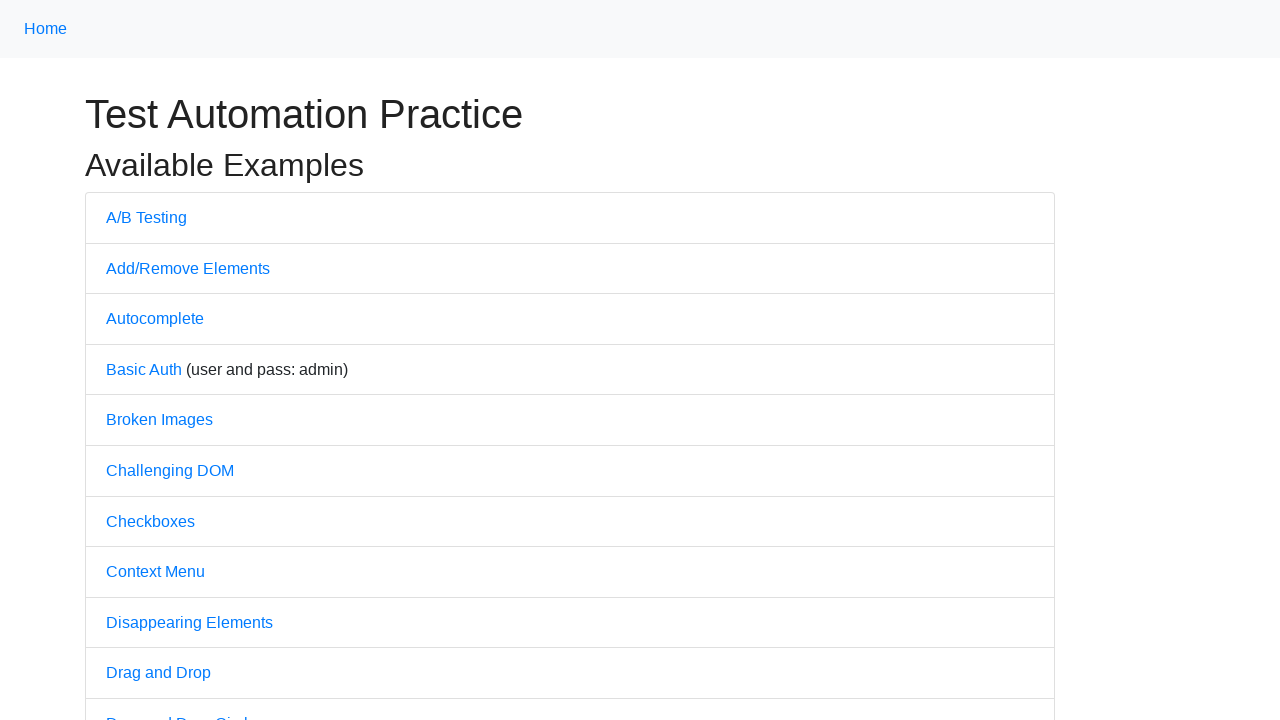

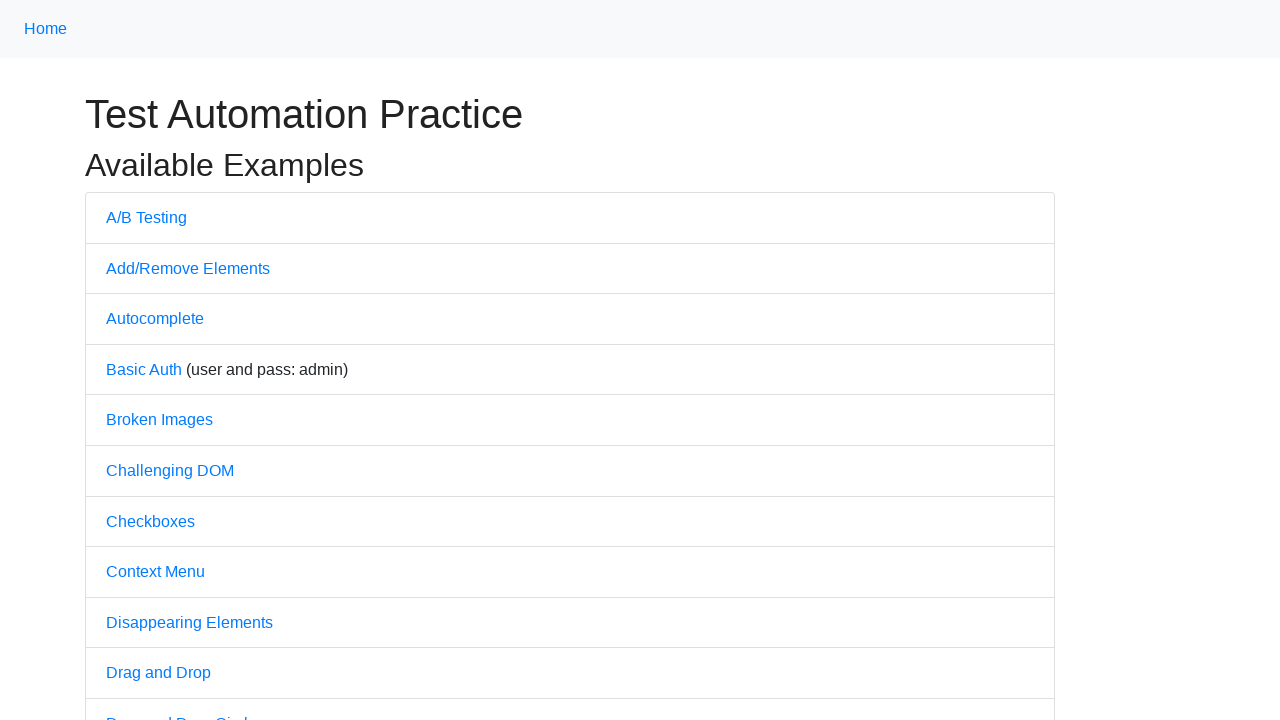